Tests that Clear completed button is hidden when no items are completed

Starting URL: https://demo.playwright.dev/todomvc

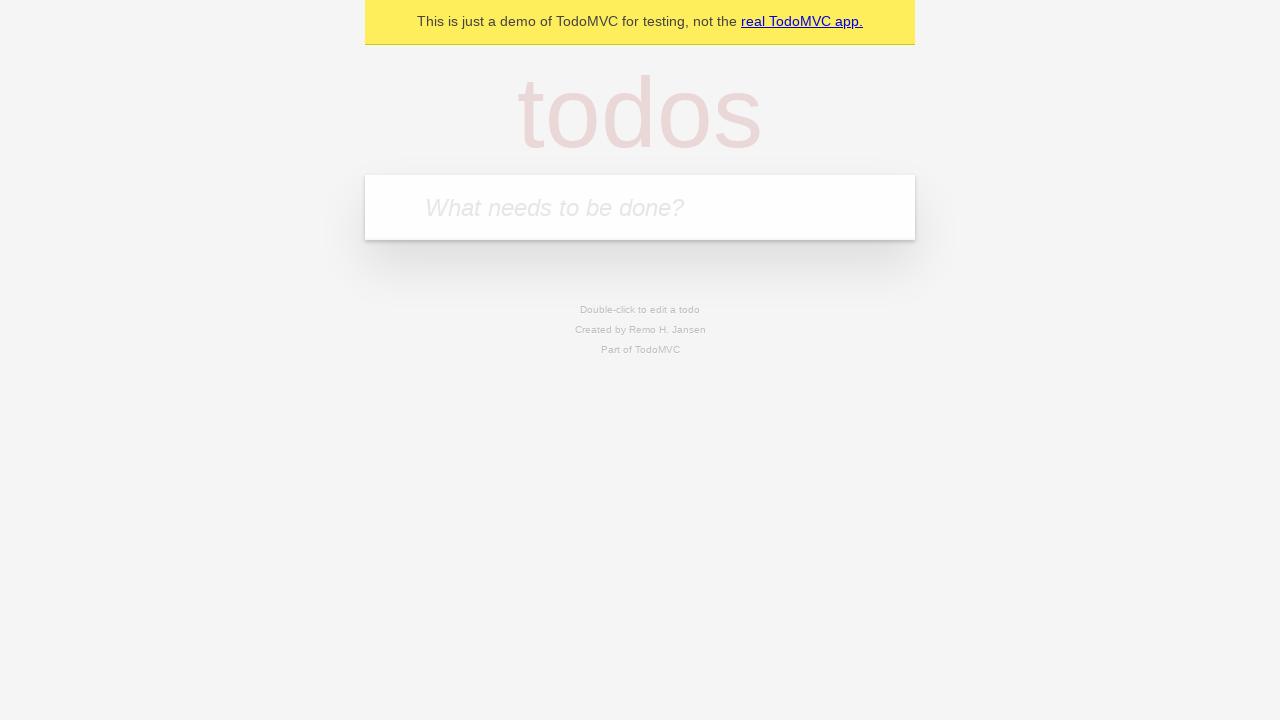

Filled todo input with 'buy some cheese' on internal:attr=[placeholder="What needs to be done?"i]
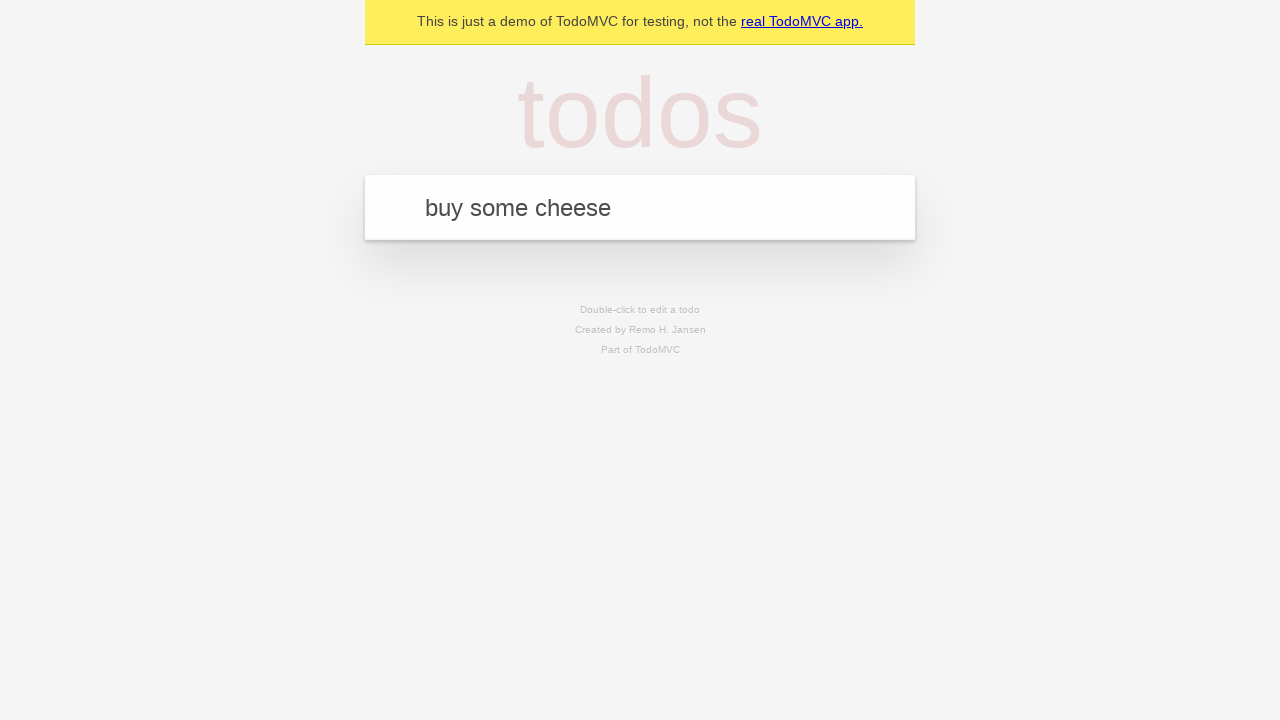

Pressed Enter to add first todo on internal:attr=[placeholder="What needs to be done?"i]
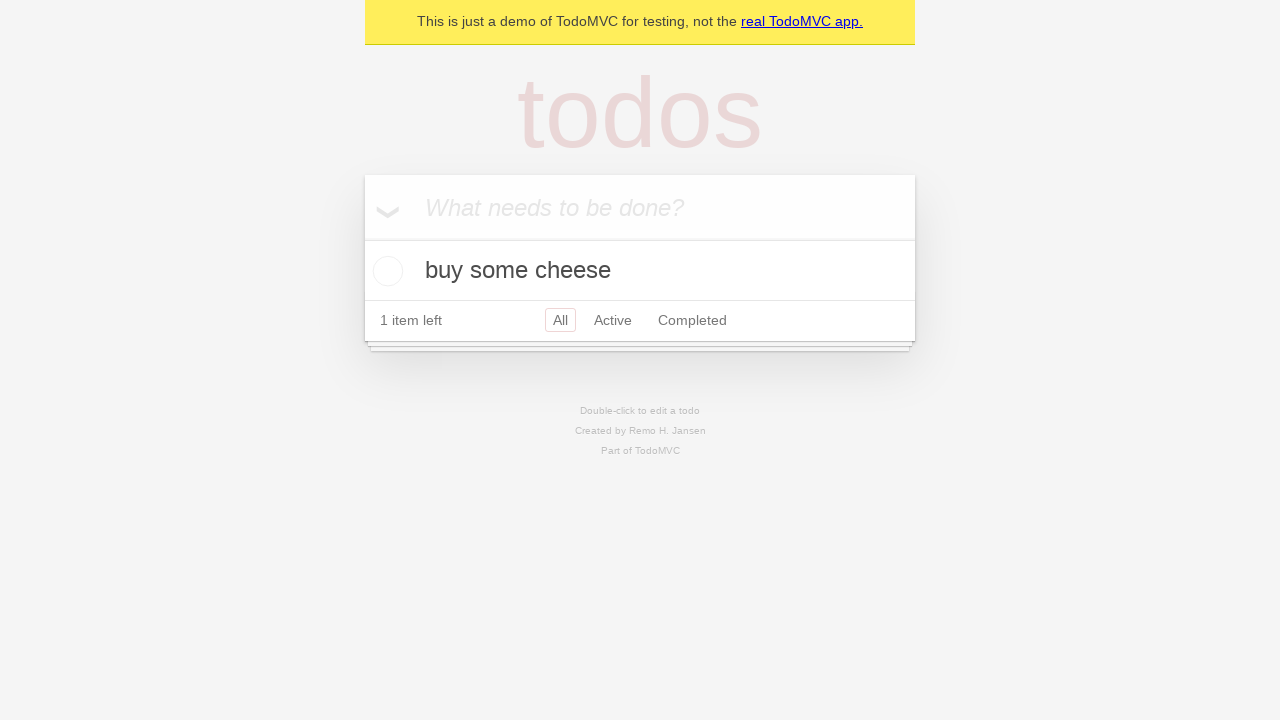

Filled todo input with 'feed the cat' on internal:attr=[placeholder="What needs to be done?"i]
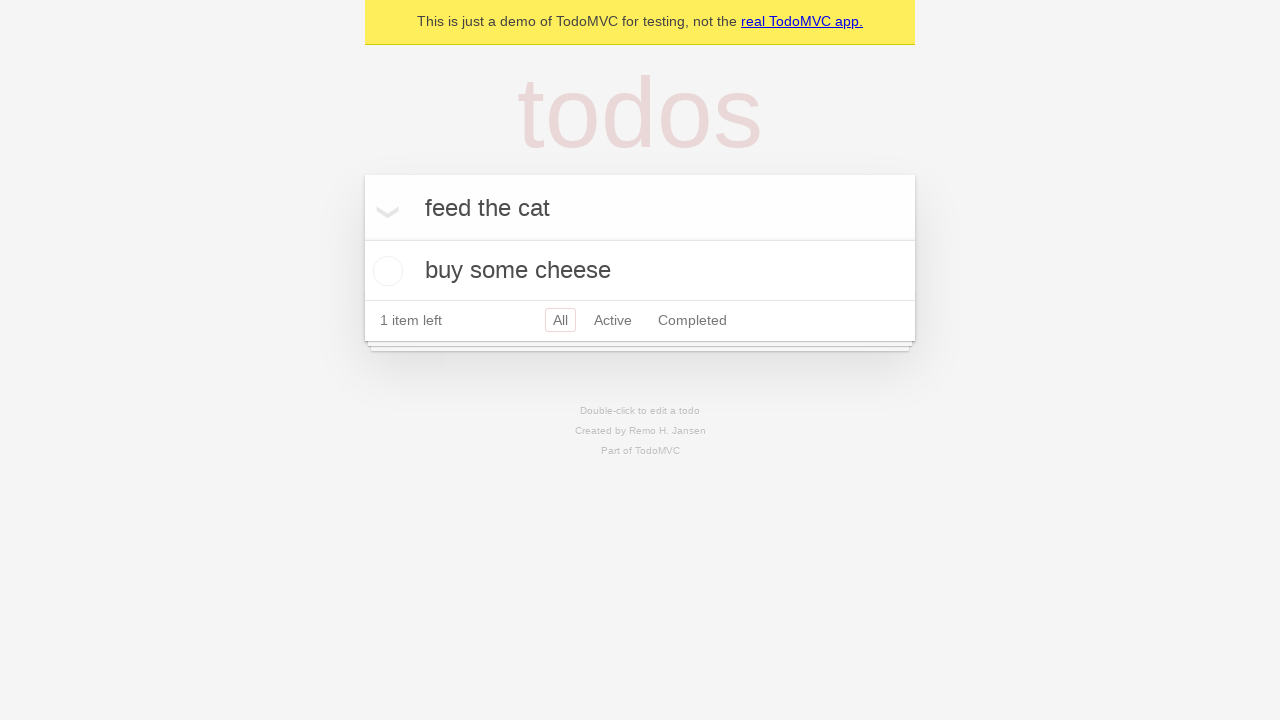

Pressed Enter to add second todo on internal:attr=[placeholder="What needs to be done?"i]
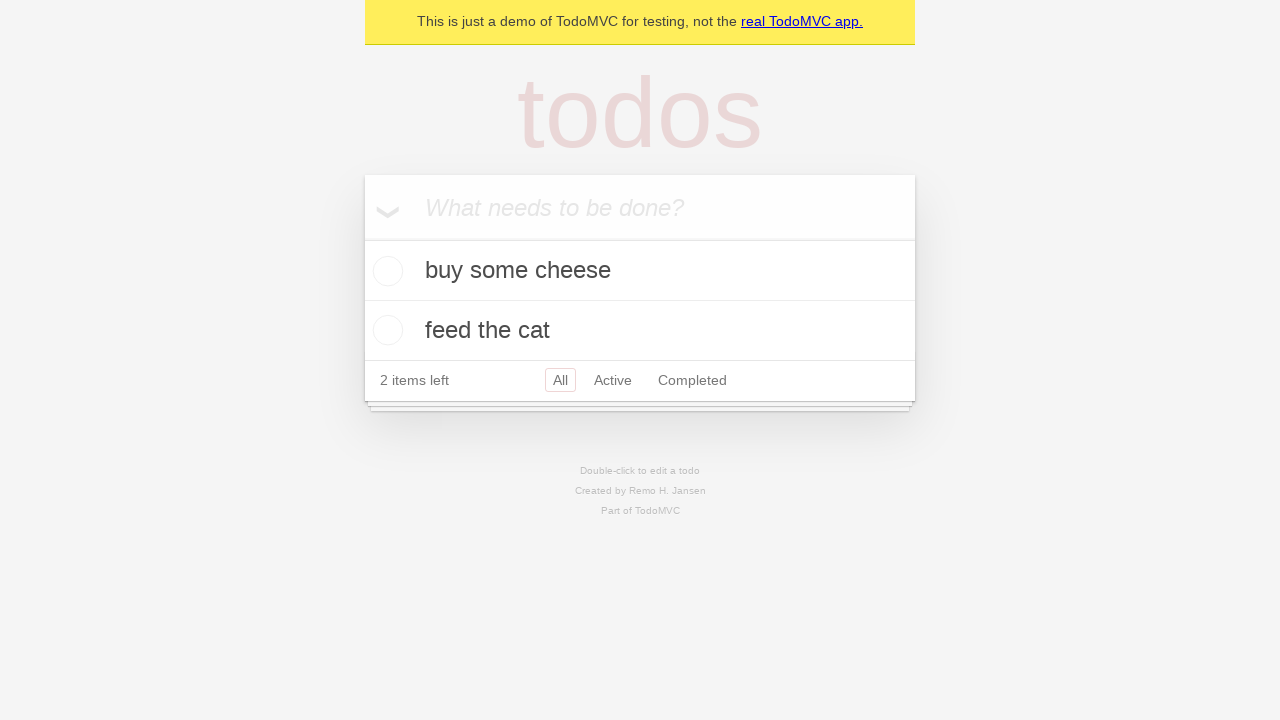

Filled todo input with 'book a doctors appointment' on internal:attr=[placeholder="What needs to be done?"i]
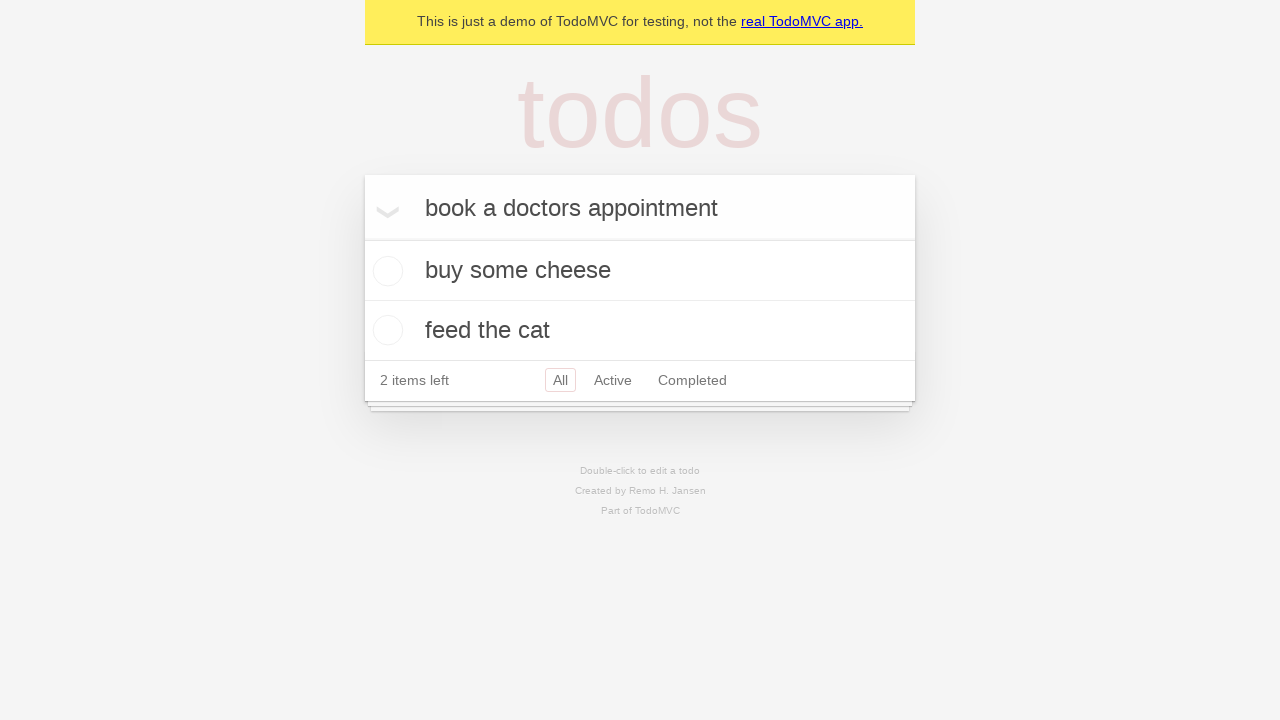

Pressed Enter to add third todo on internal:attr=[placeholder="What needs to be done?"i]
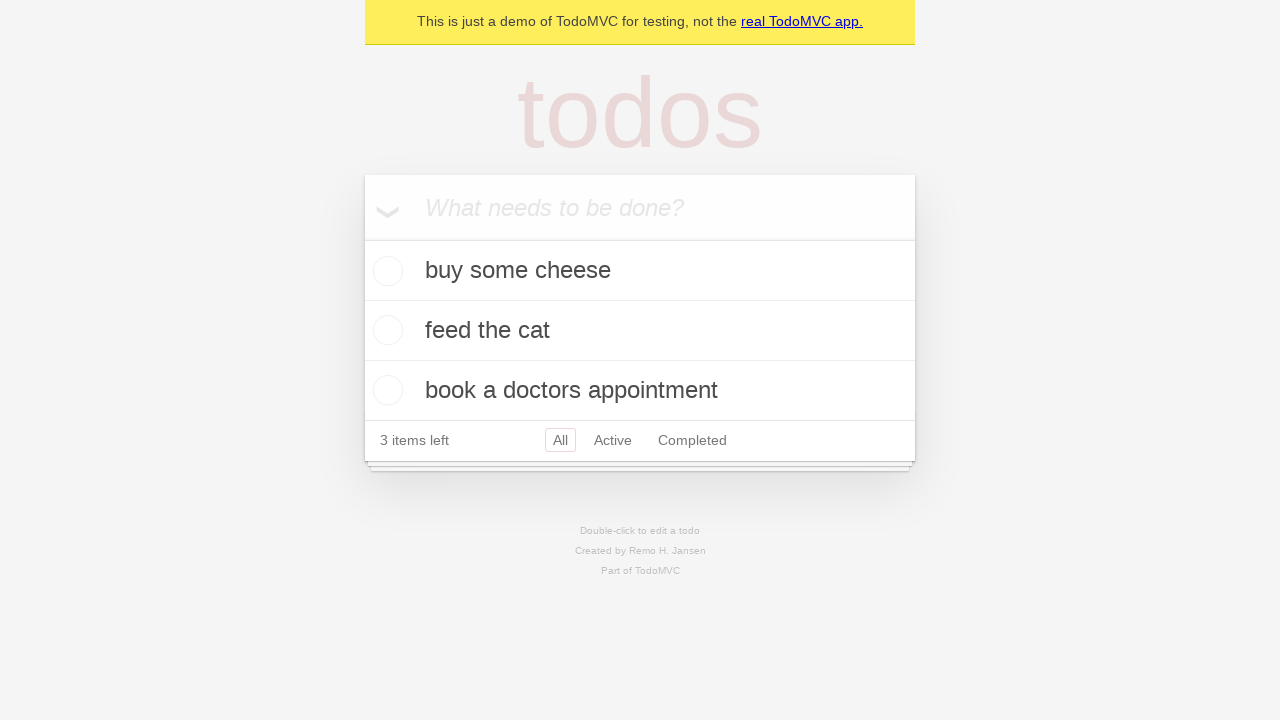

Checked the first todo item to mark it as completed at (385, 271) on .todo-list li .toggle >> nth=0
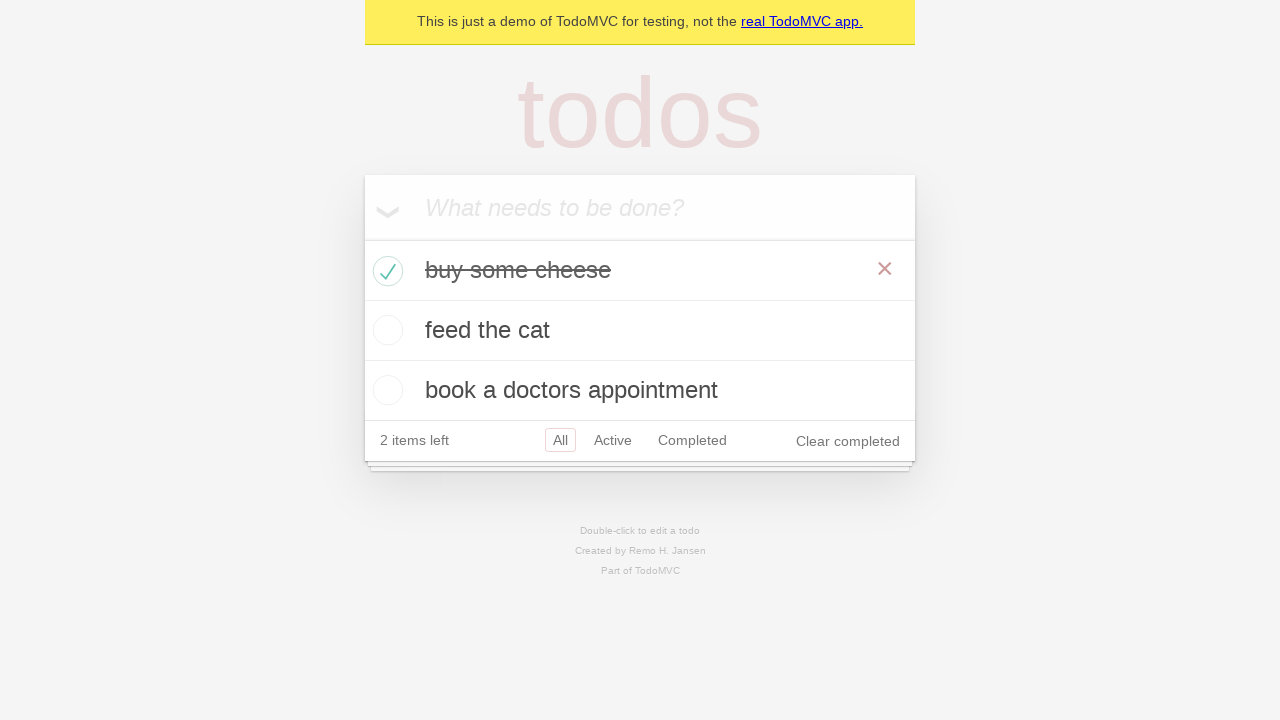

Clicked 'Clear completed' button to remove completed items at (848, 441) on internal:role=button[name="Clear completed"i]
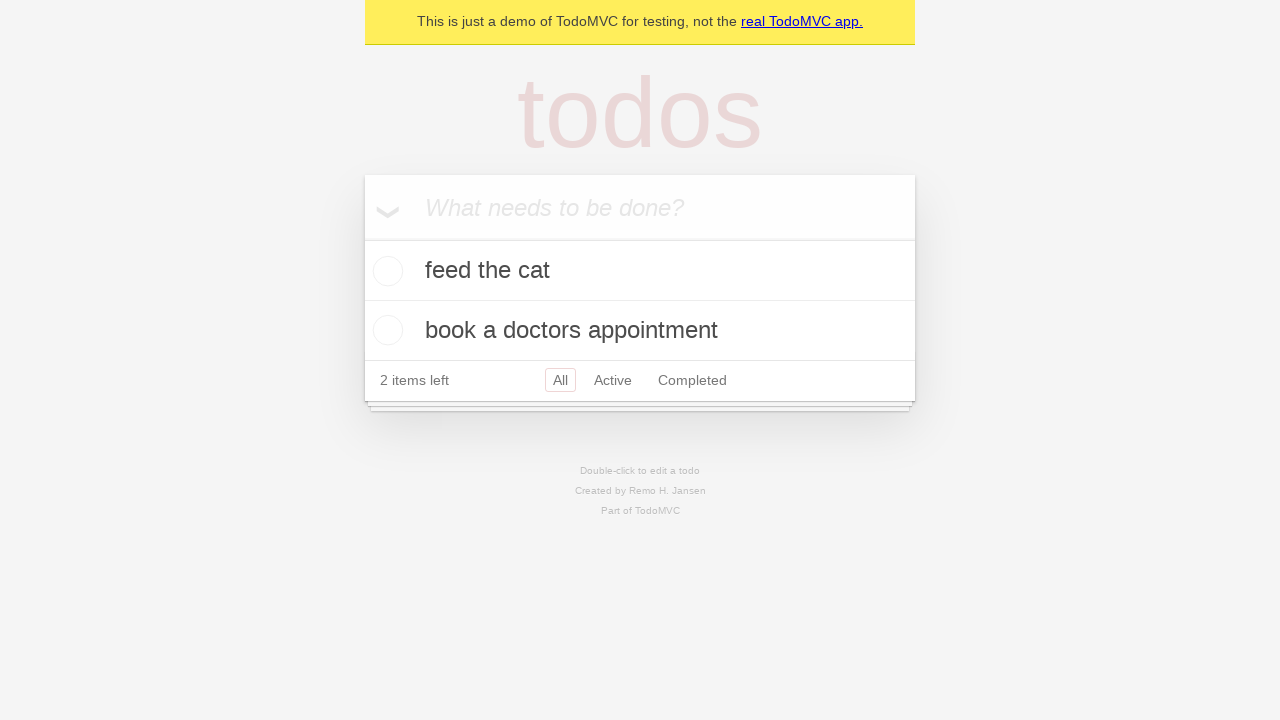

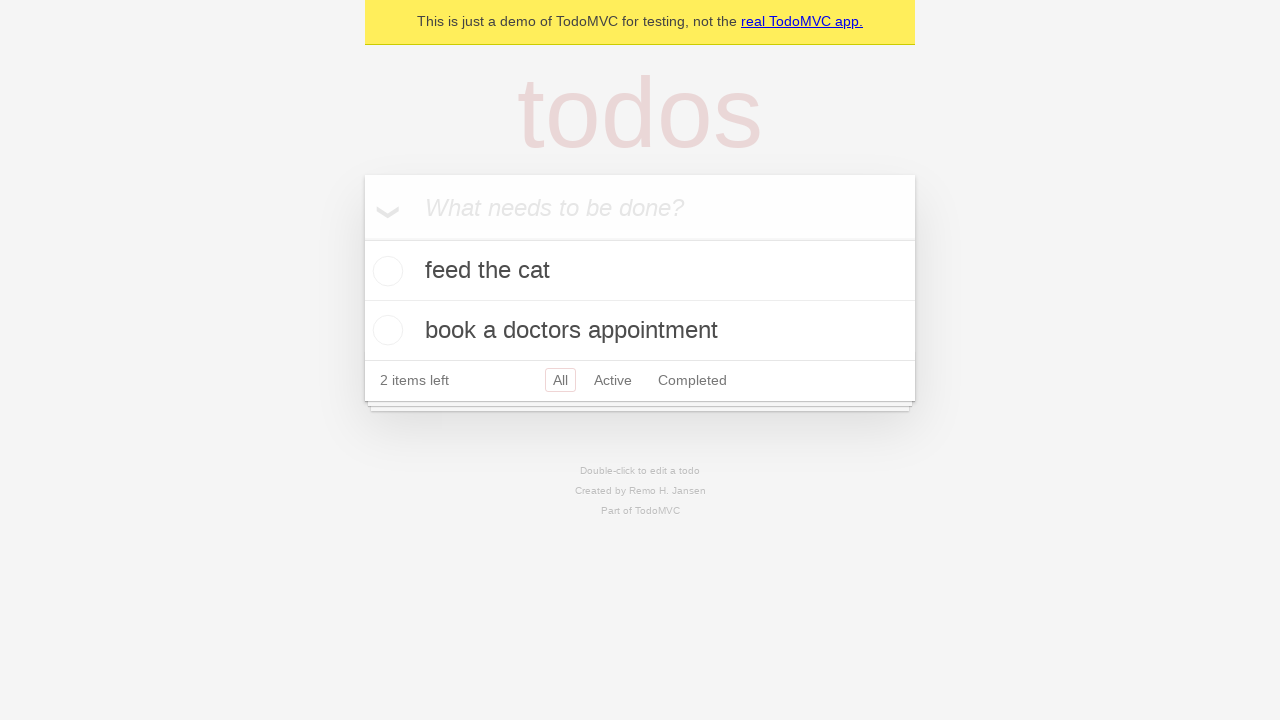